Tests browser back button navigation between different filter views

Starting URL: https://demo.playwright.dev/todomvc

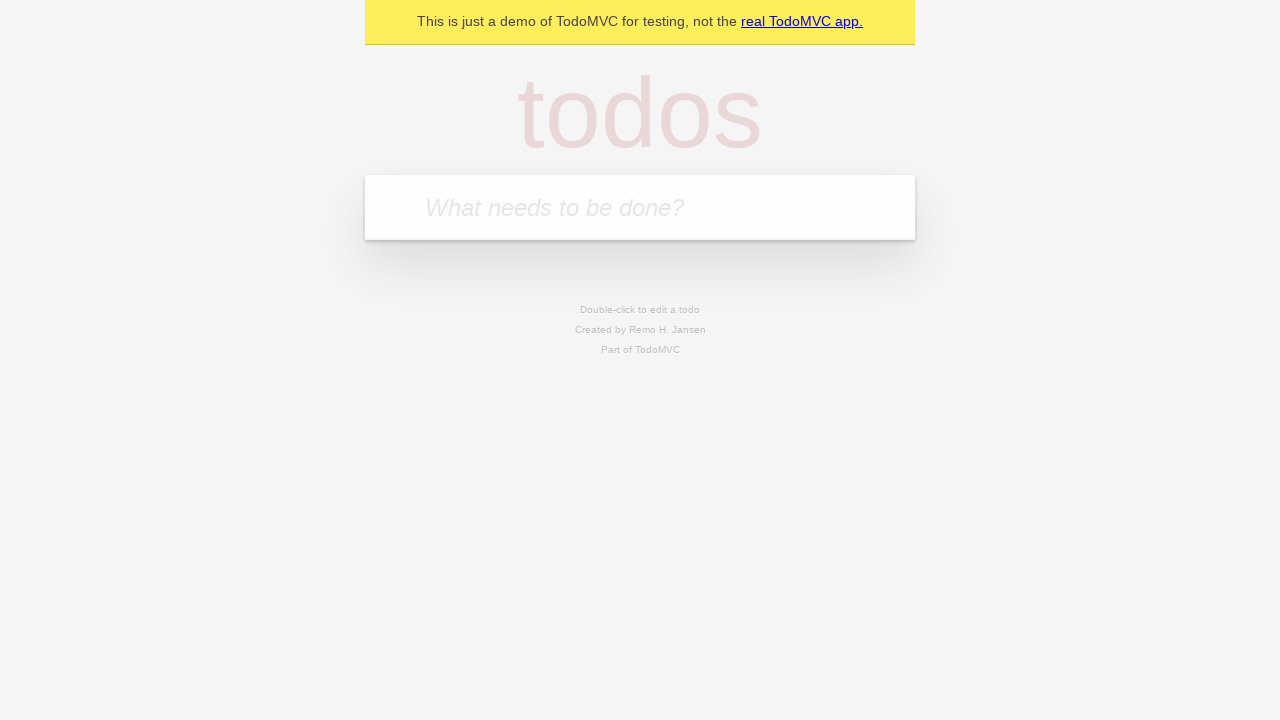

Filled todo input with 'buy some cheese' on internal:attr=[placeholder="What needs to be done?"i]
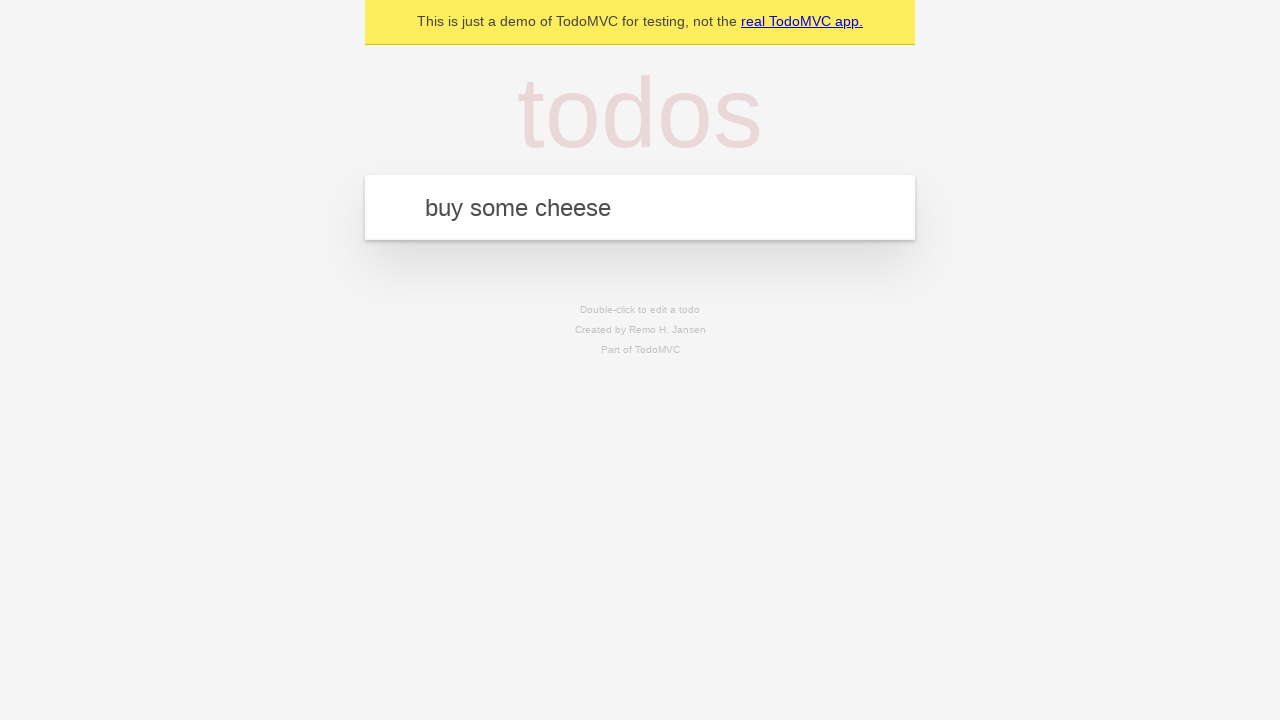

Pressed Enter to create todo 'buy some cheese' on internal:attr=[placeholder="What needs to be done?"i]
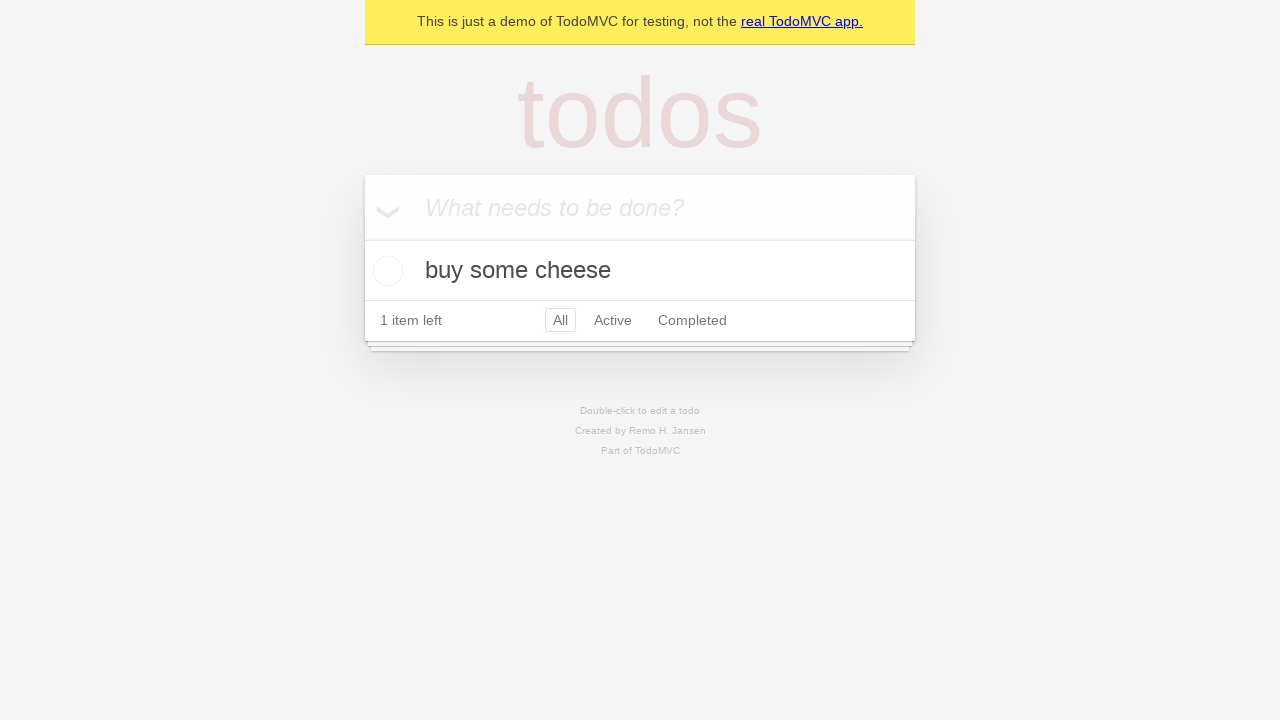

Filled todo input with 'feed the cat' on internal:attr=[placeholder="What needs to be done?"i]
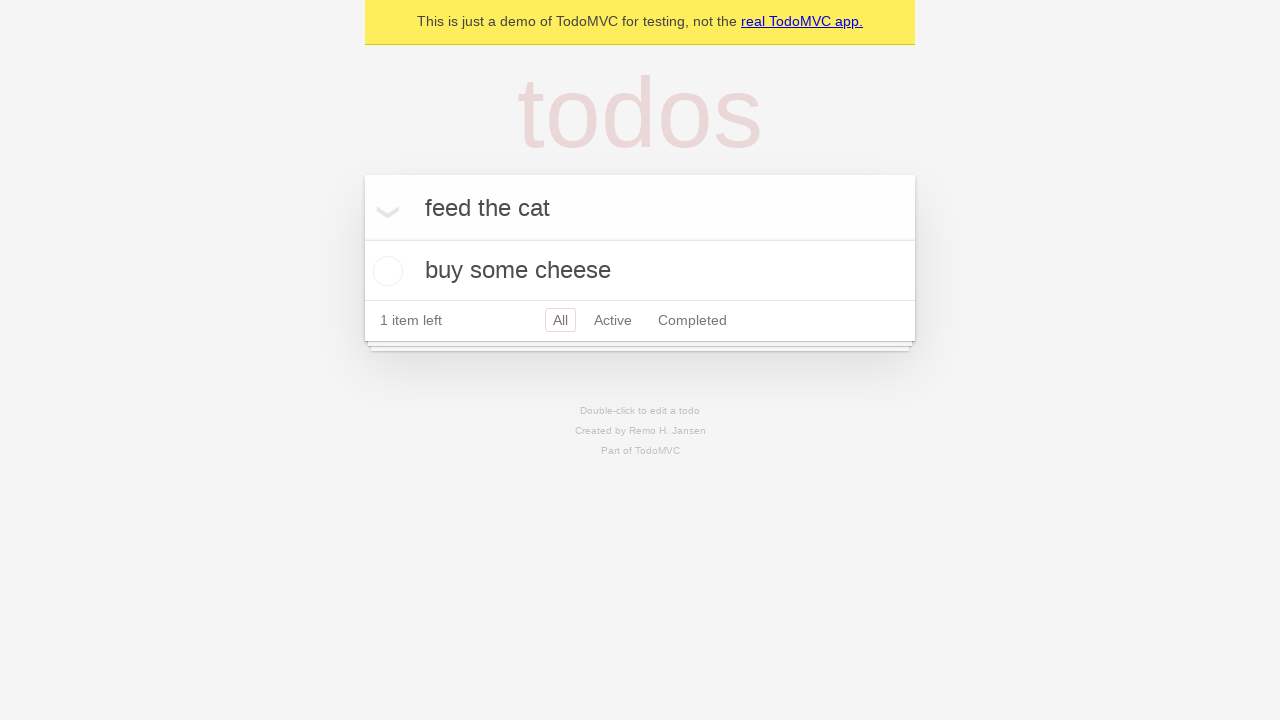

Pressed Enter to create todo 'feed the cat' on internal:attr=[placeholder="What needs to be done?"i]
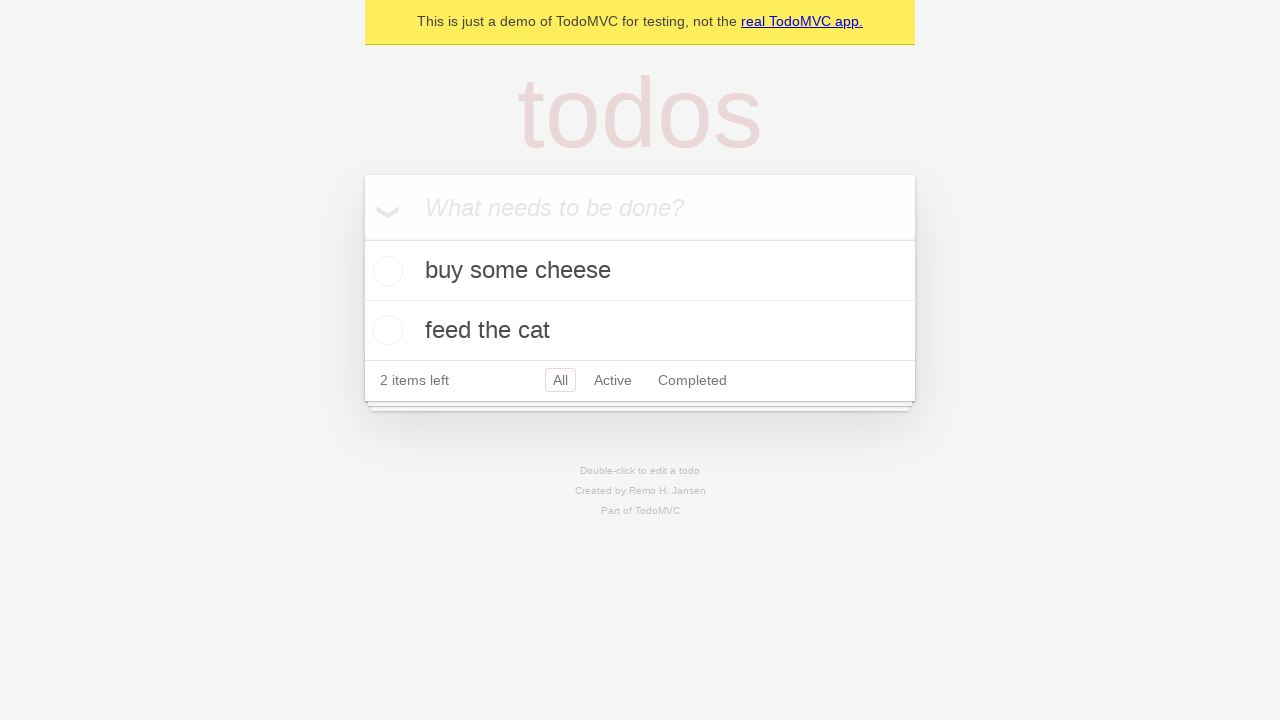

Filled todo input with 'book a doctors appointment' on internal:attr=[placeholder="What needs to be done?"i]
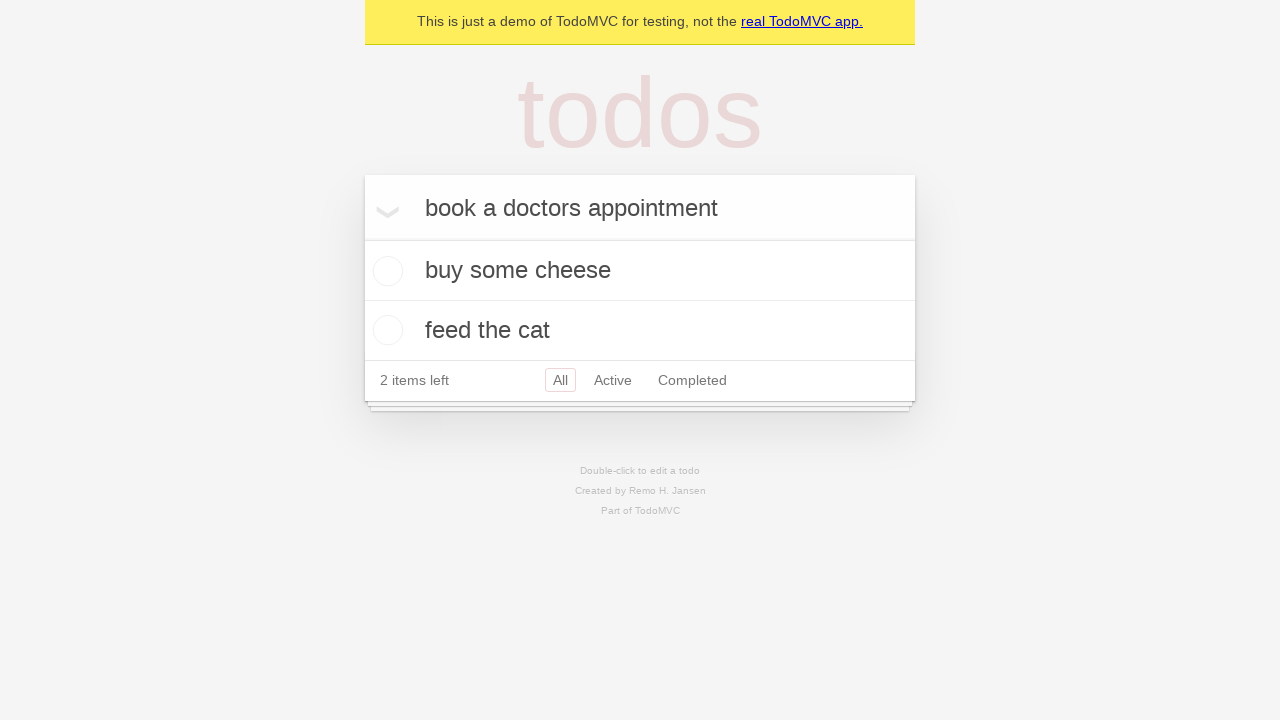

Pressed Enter to create todo 'book a doctors appointment' on internal:attr=[placeholder="What needs to be done?"i]
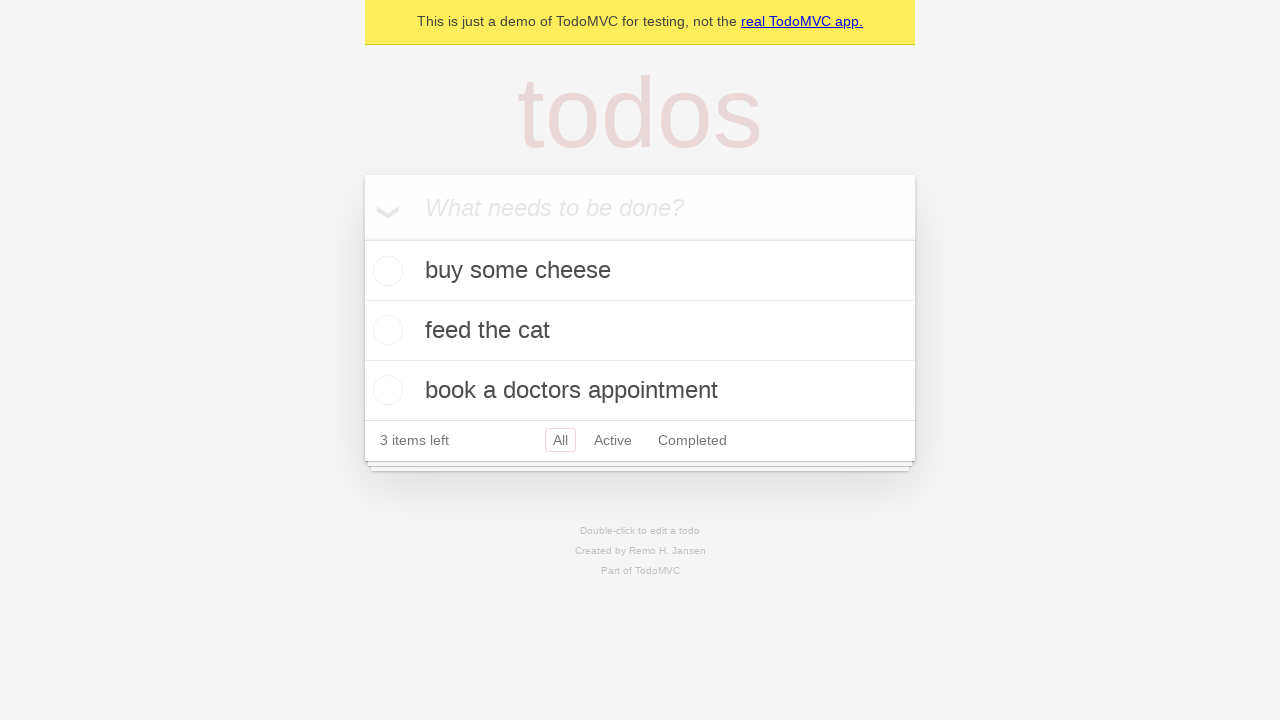

Waited for all 3 todos to load
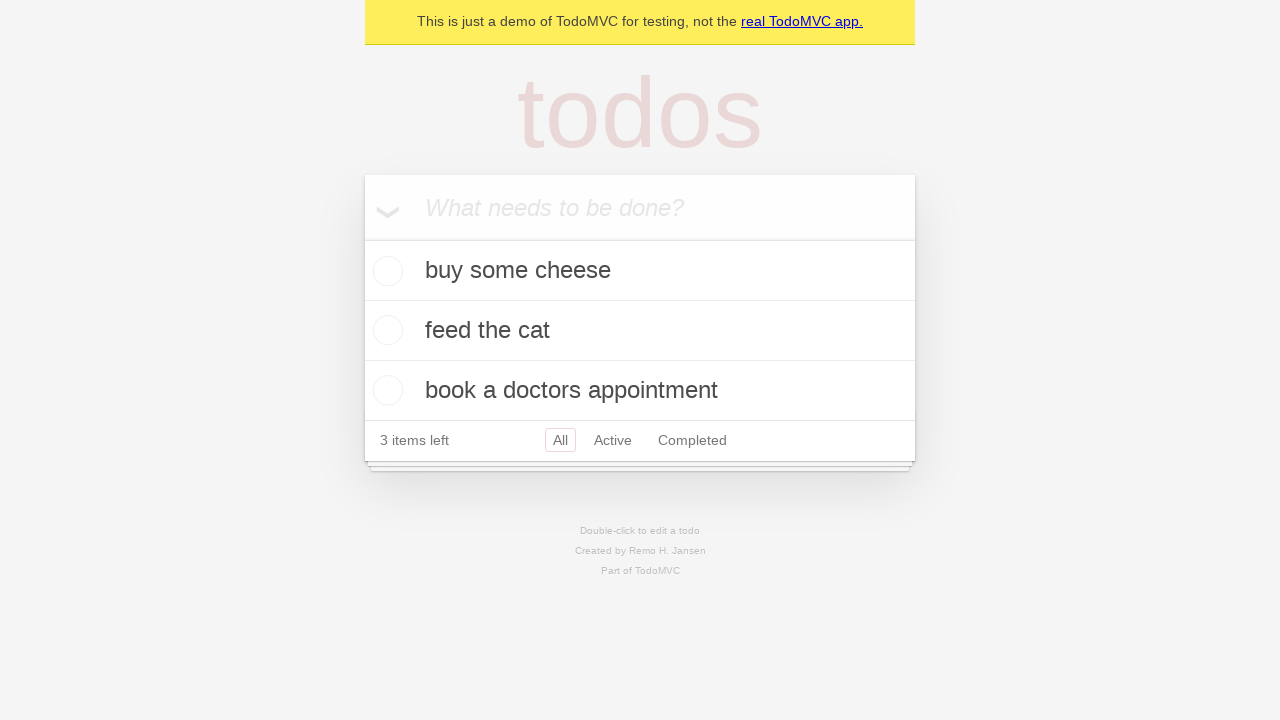

Checked the second todo item as completed at (385, 330) on internal:testid=[data-testid="todo-item"s] >> nth=1 >> internal:role=checkbox
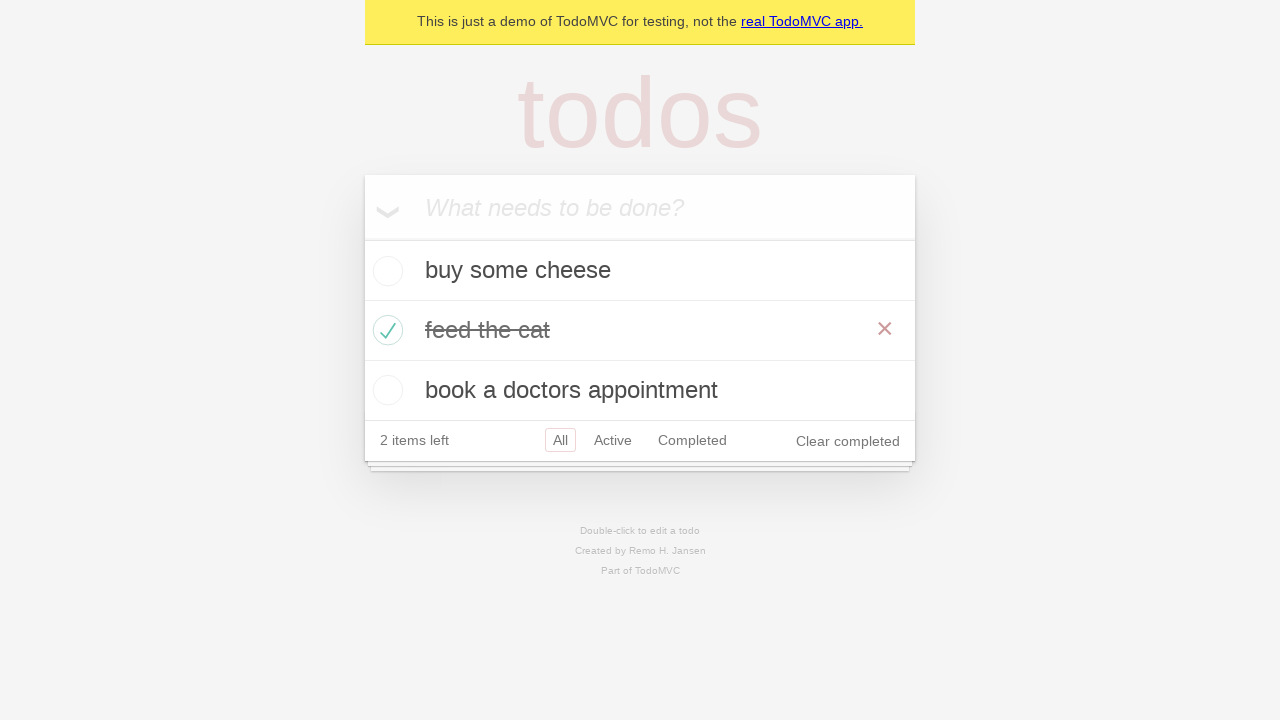

Clicked 'All' filter link at (560, 440) on internal:role=link[name="All"i]
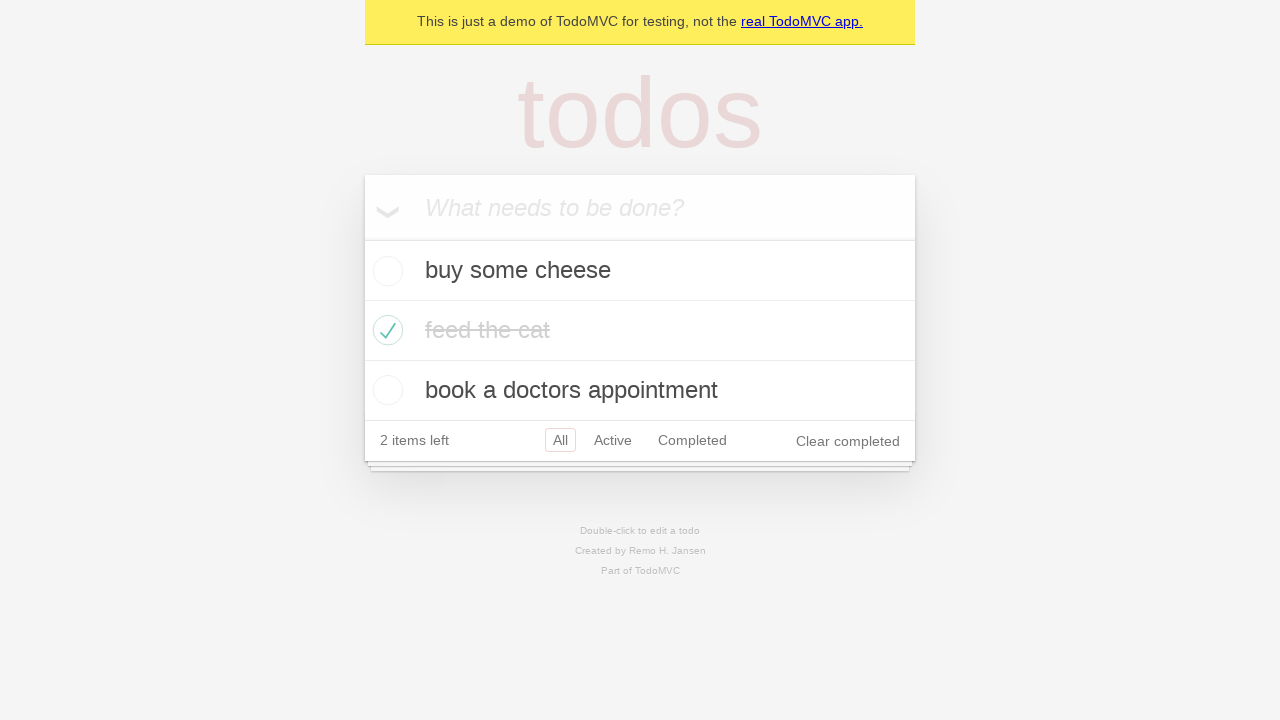

Clicked 'Active' filter link at (613, 440) on internal:role=link[name="Active"i]
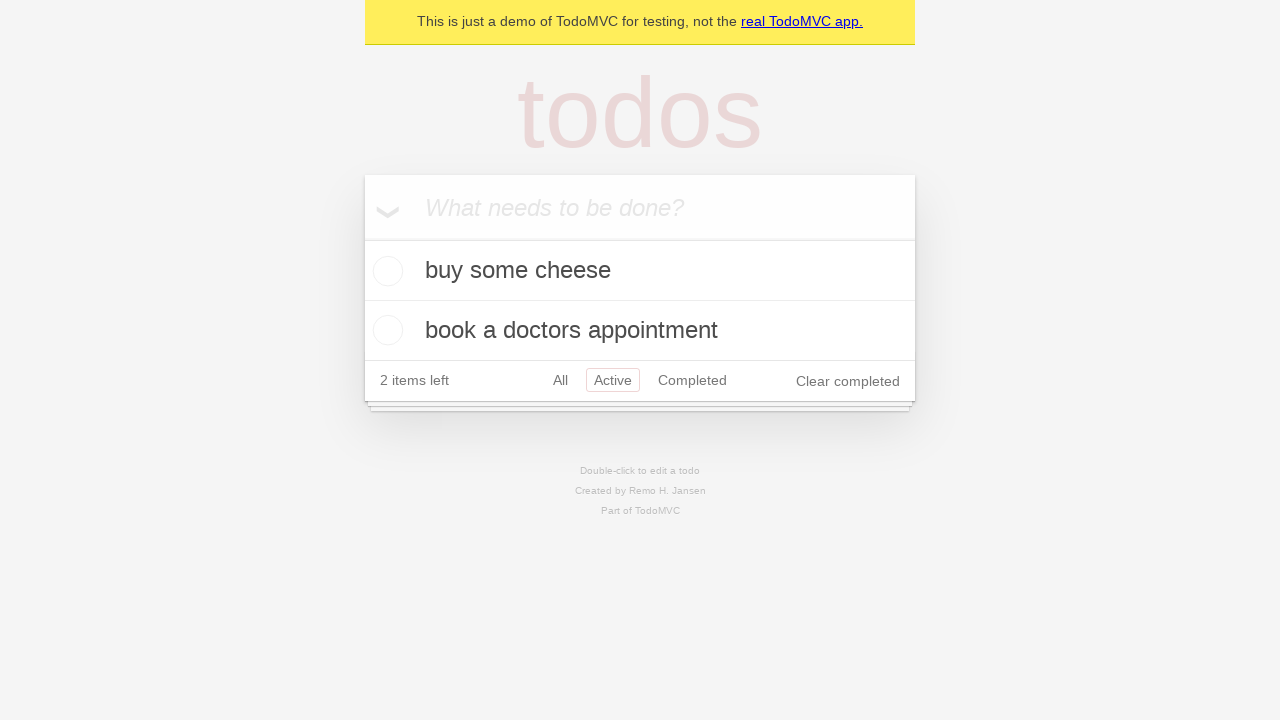

Clicked 'Completed' filter link at (692, 380) on internal:role=link[name="Completed"i]
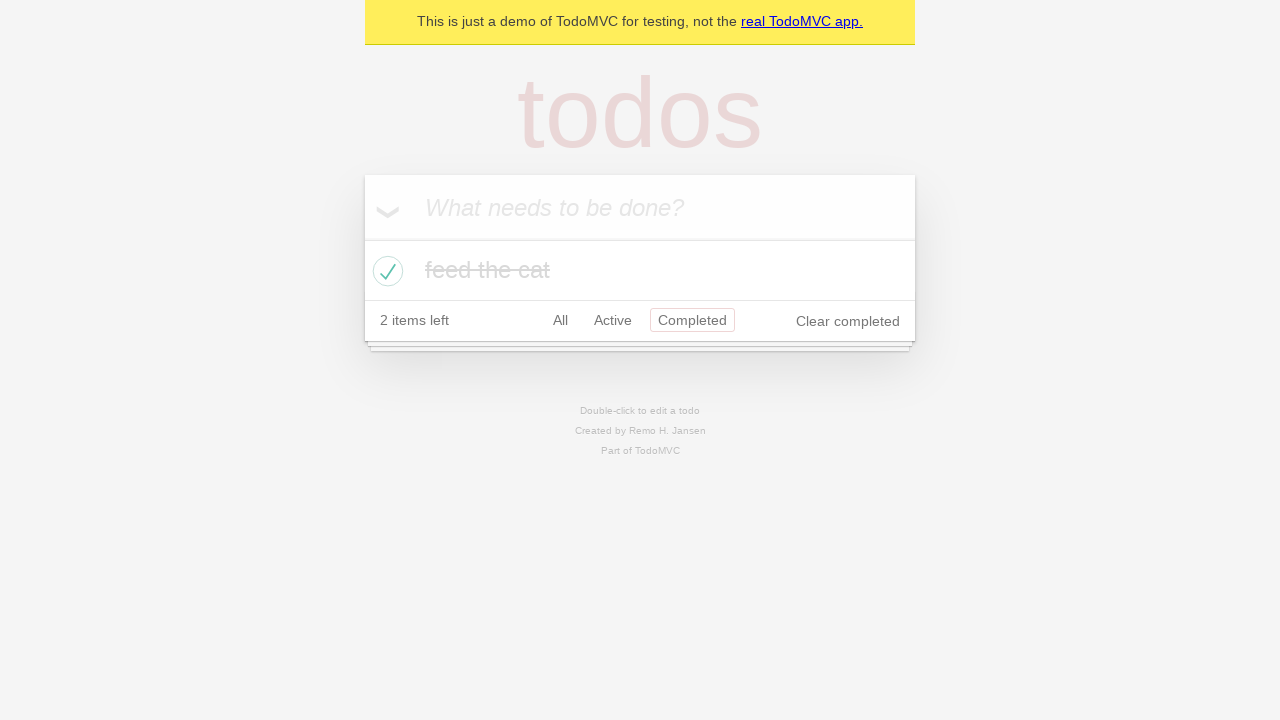

Navigated back from 'Completed' filter to 'Active' filter
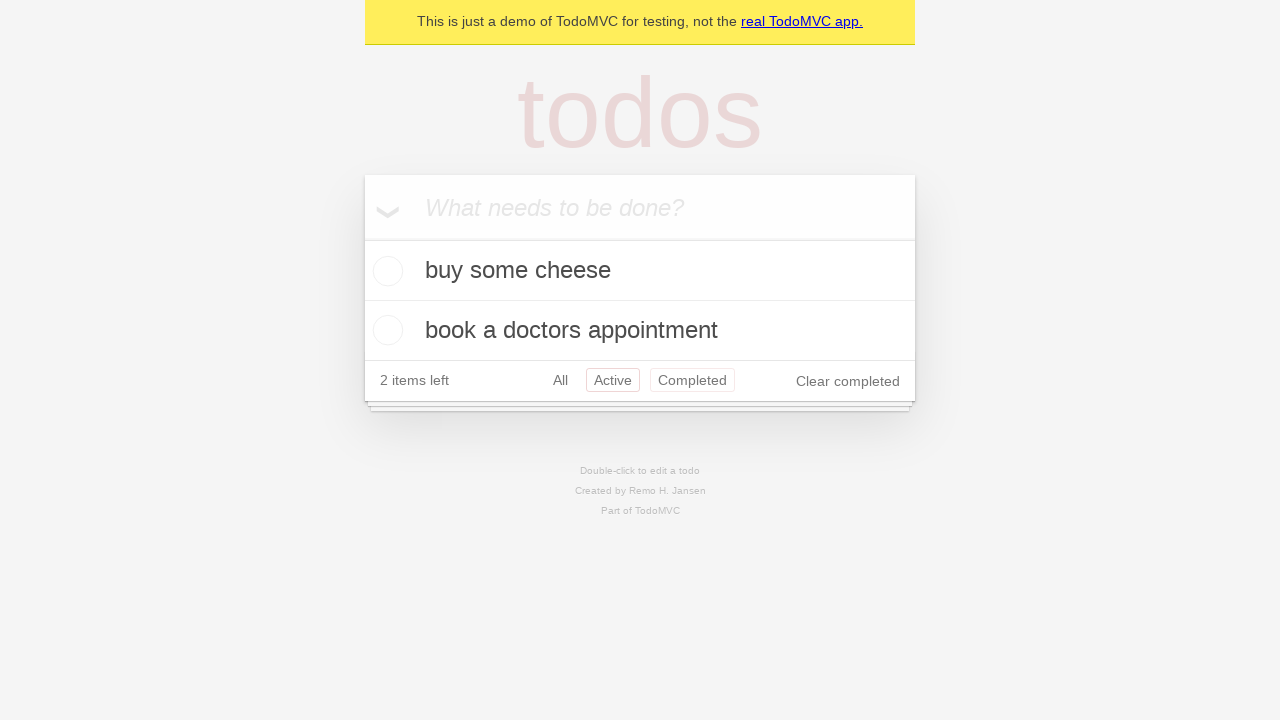

Navigated back from 'Active' filter to 'All' filter
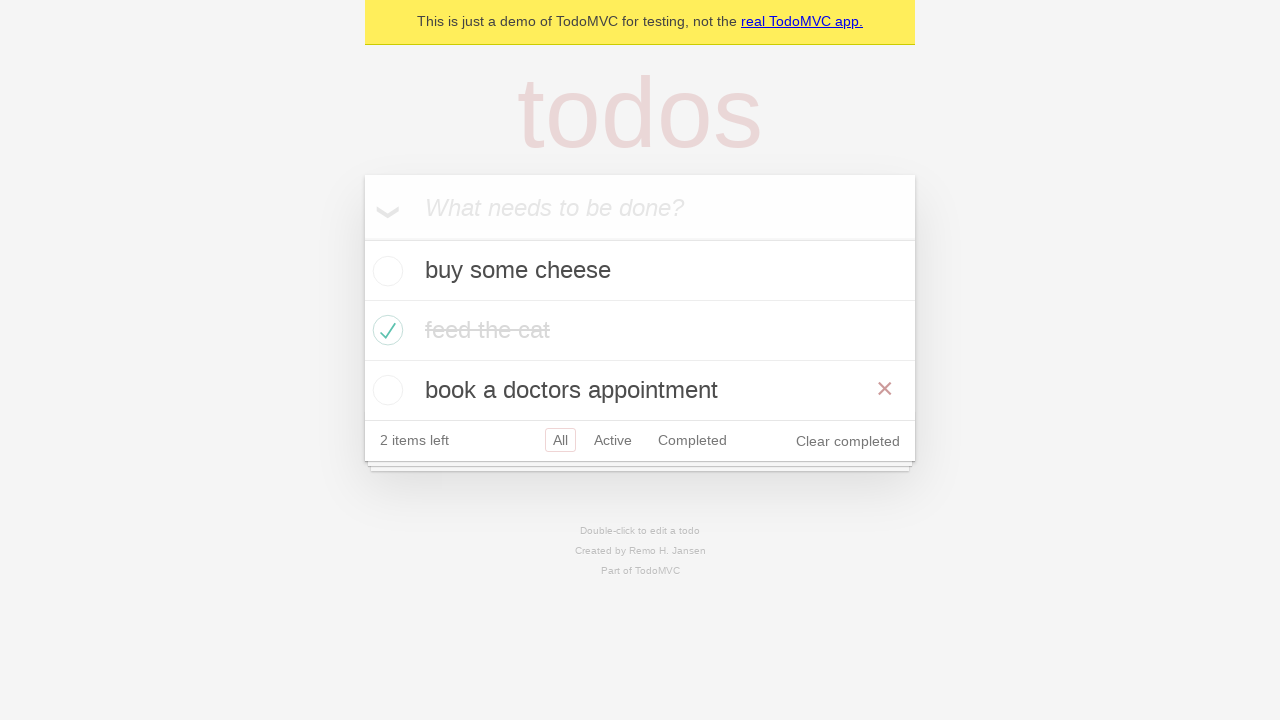

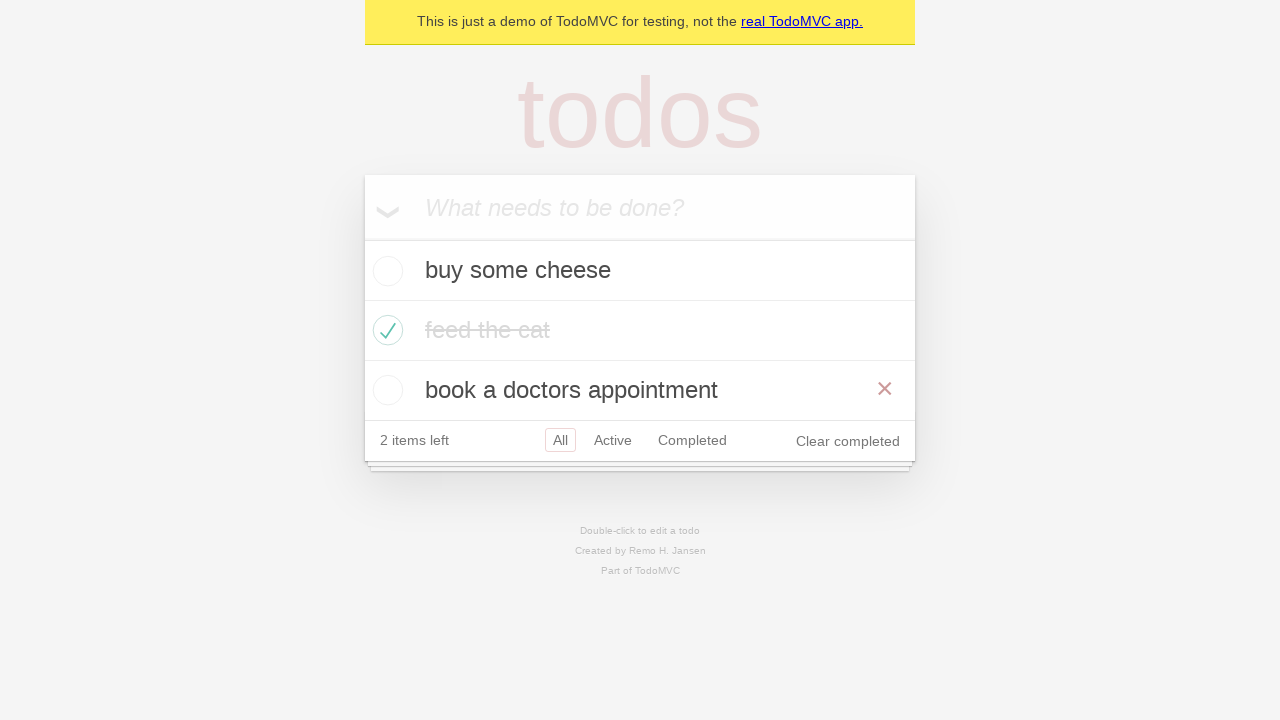